Fills out a Selenium practice form including first name, last name, gender, experience, date, profession, automation tool, continent, and command selections, then submits the form.

Starting URL: https://www.techlistic.com/p/selenium-practice-form.html

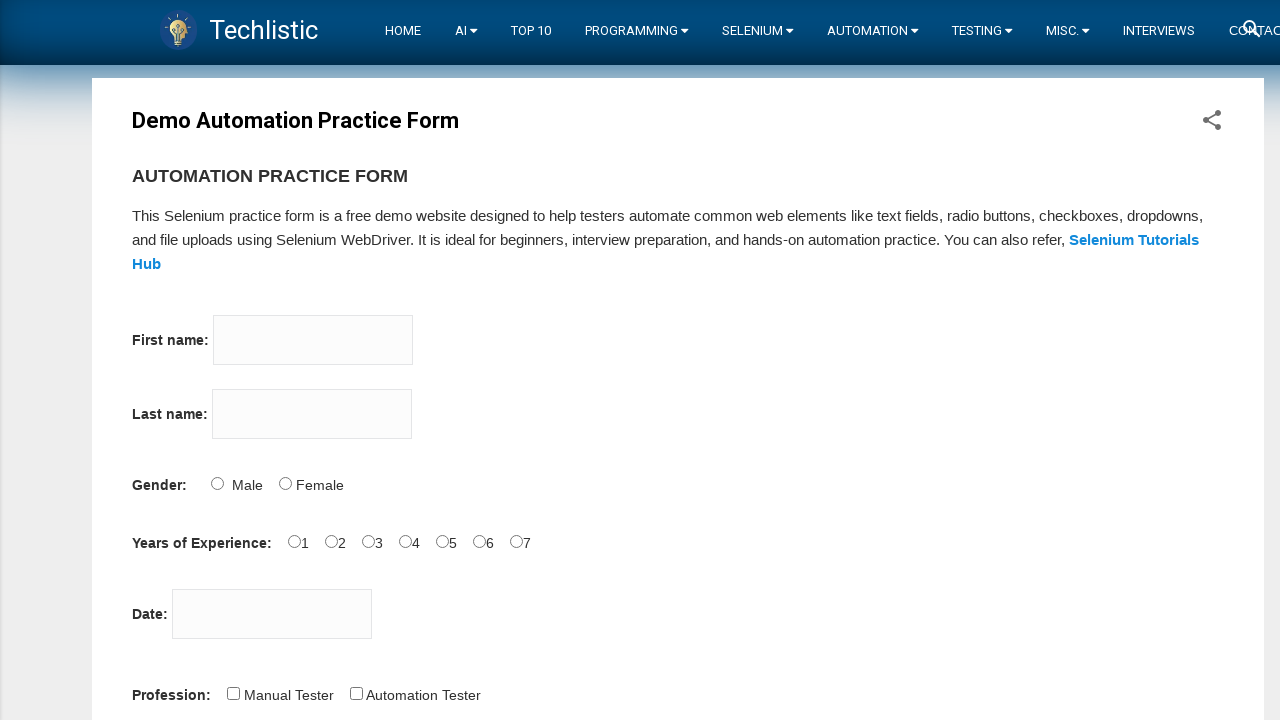

Filled first name field with 'Ugur' on input[name='firstname']
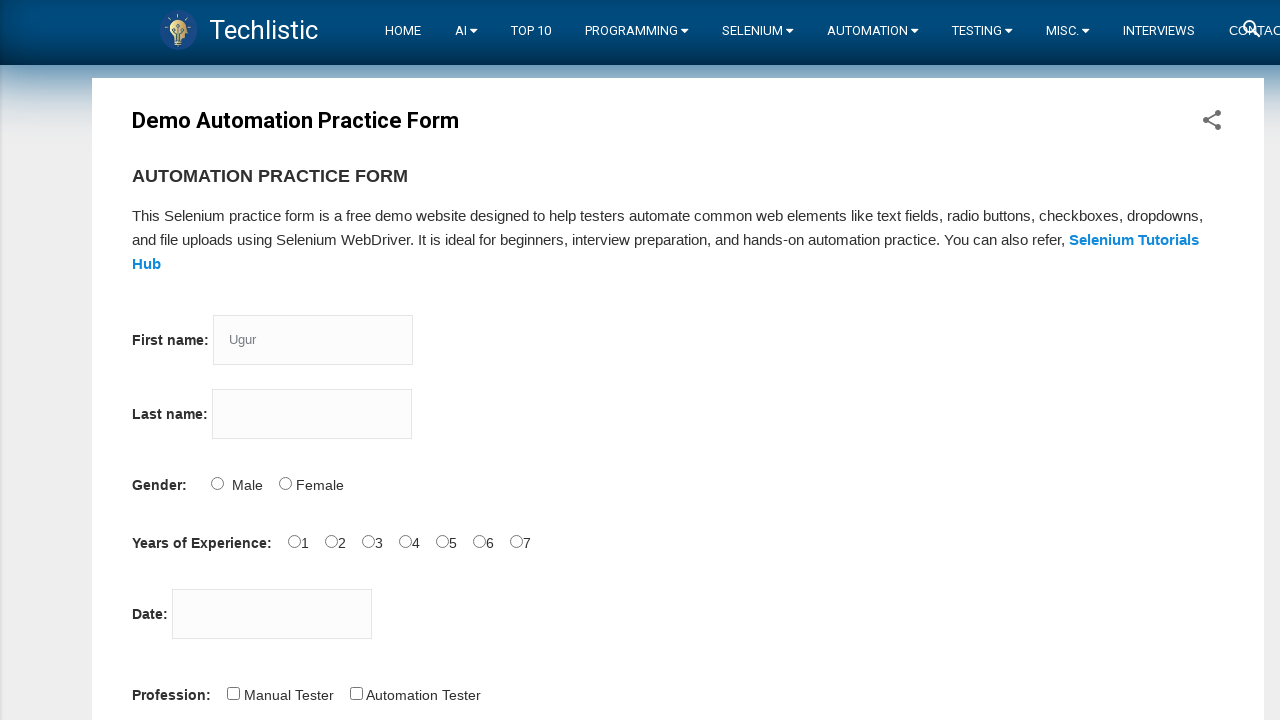

Filled last name field with 'Tastan' on input[name='lastname']
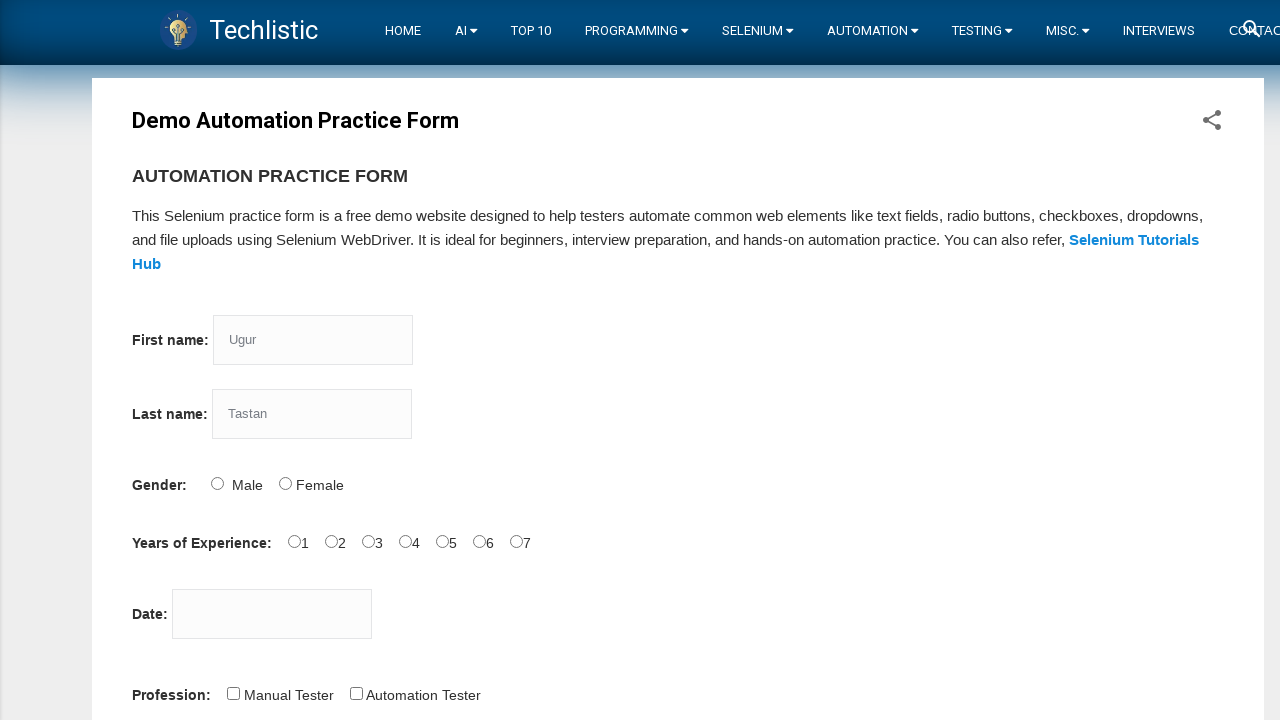

Selected Male as gender at (217, 483) on input[name='sex'][value='Male']
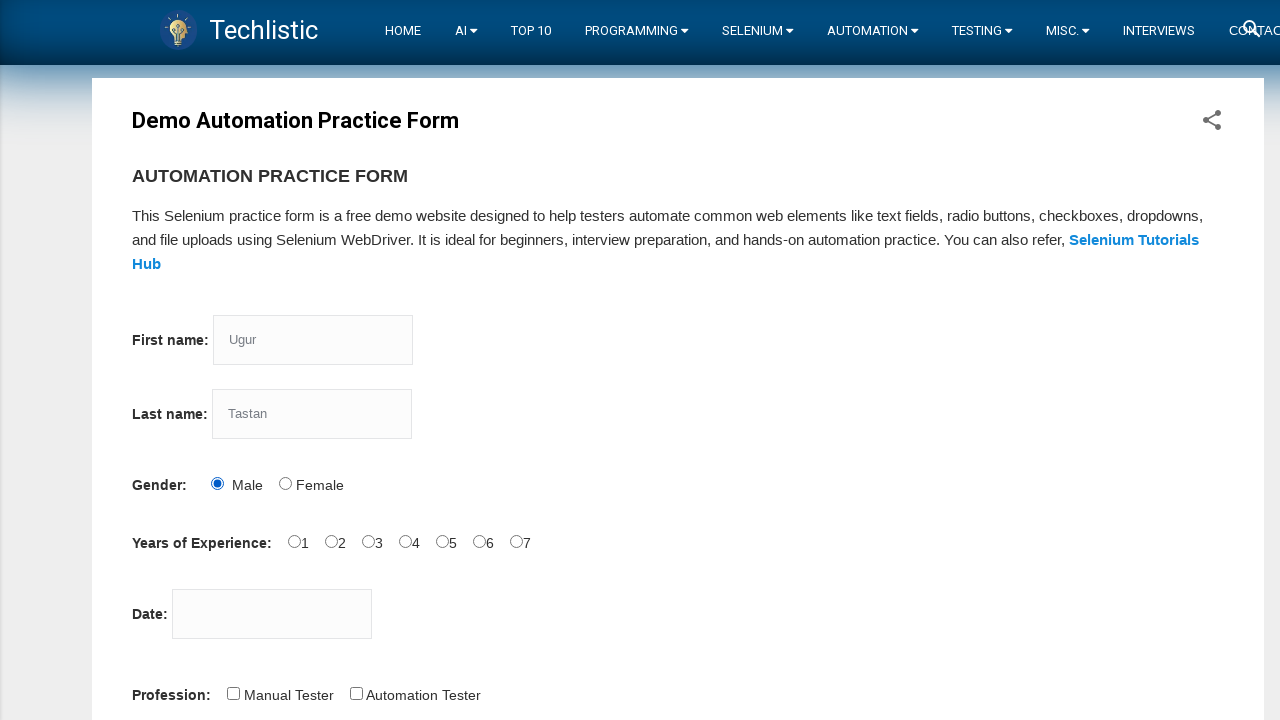

Selected 6 years of experience at (479, 541) on input[name='exp'][value='6']
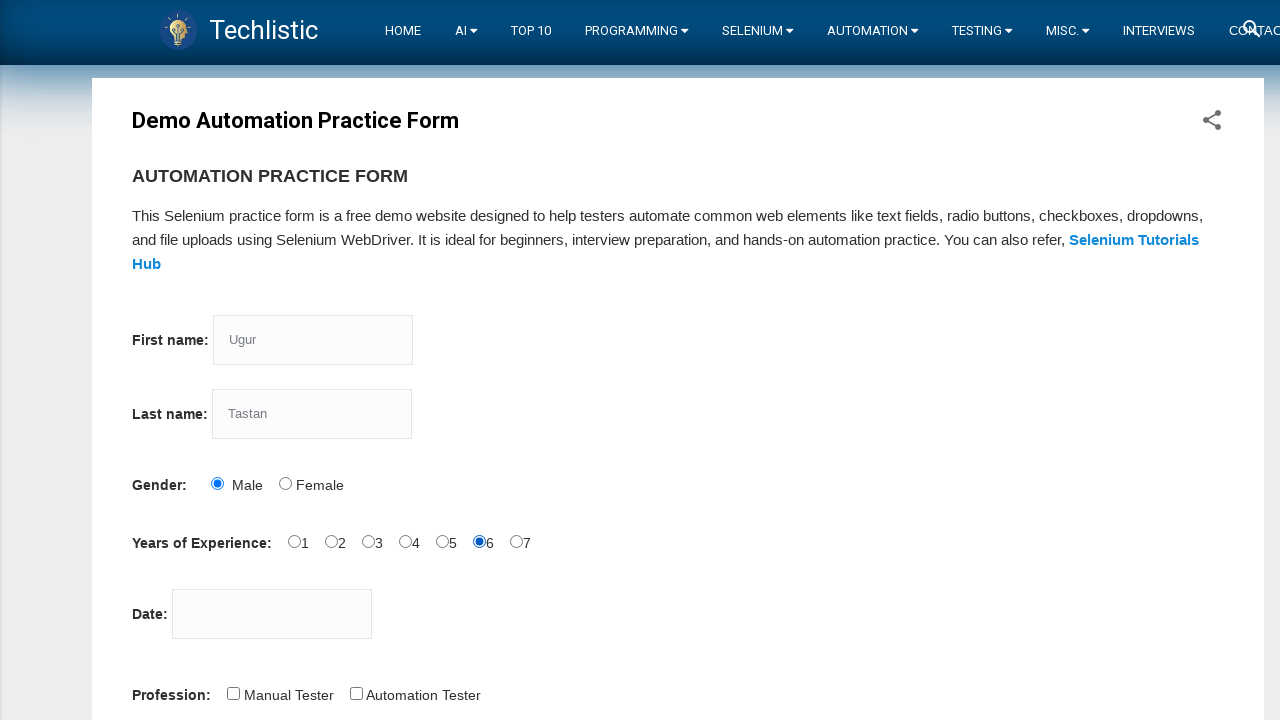

Filled date field with '12/12/2022' on input#datepicker
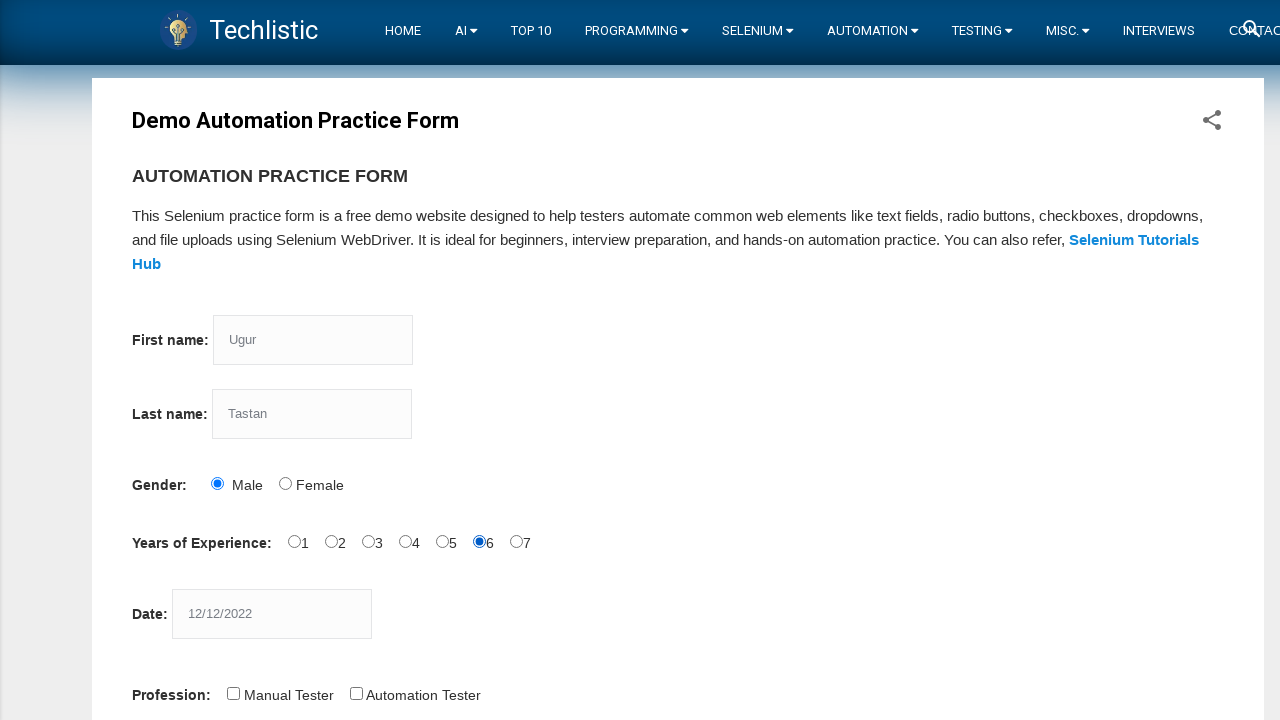

Selected 'Automation Tester' as profession at (356, 693) on input[name='profession'][value='Automation Tester']
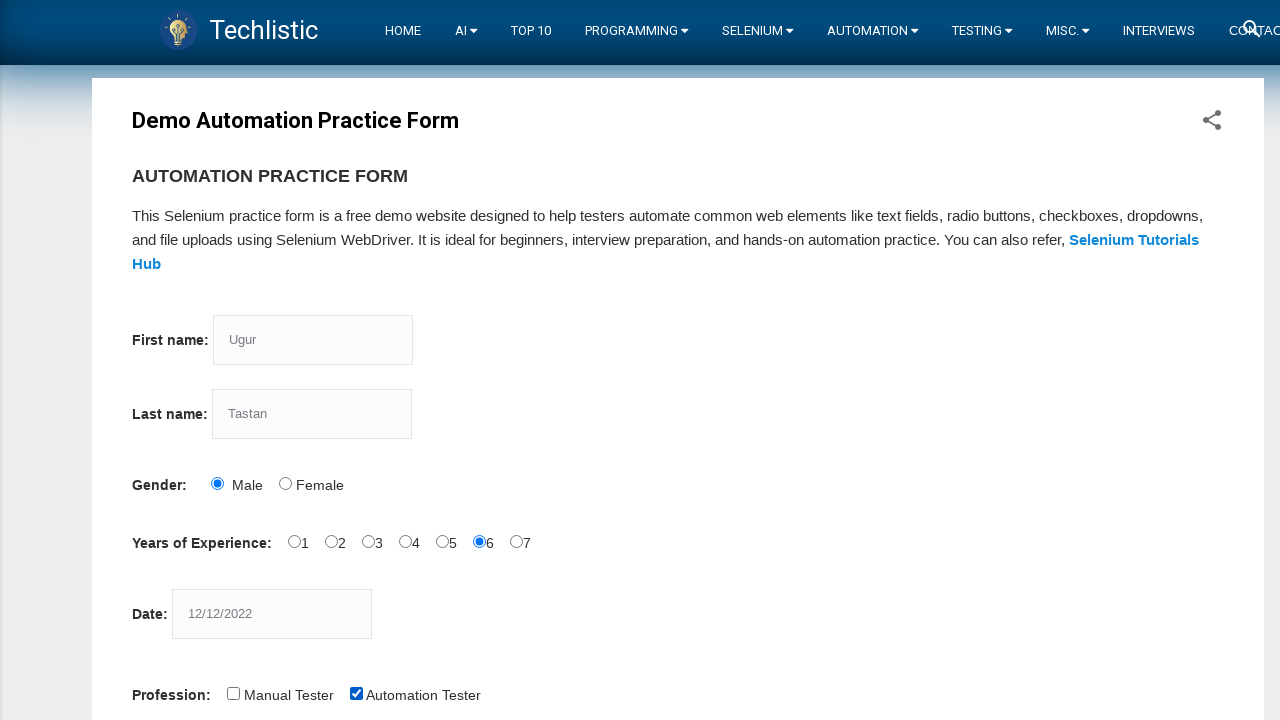

Selected 'Selenium Webdriver' as automation tool at (446, 360) on input[name='tool'][value='Selenium Webdriver']
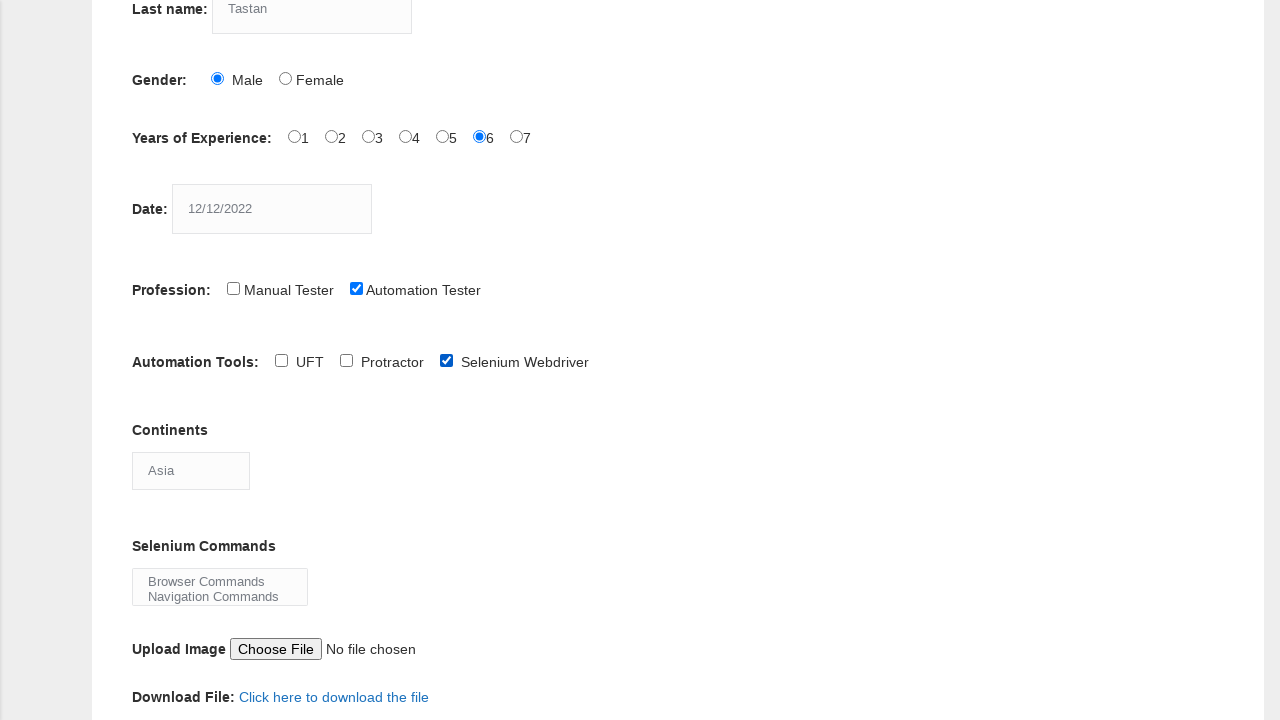

Selected 'Africa' from continents dropdown on select#continents
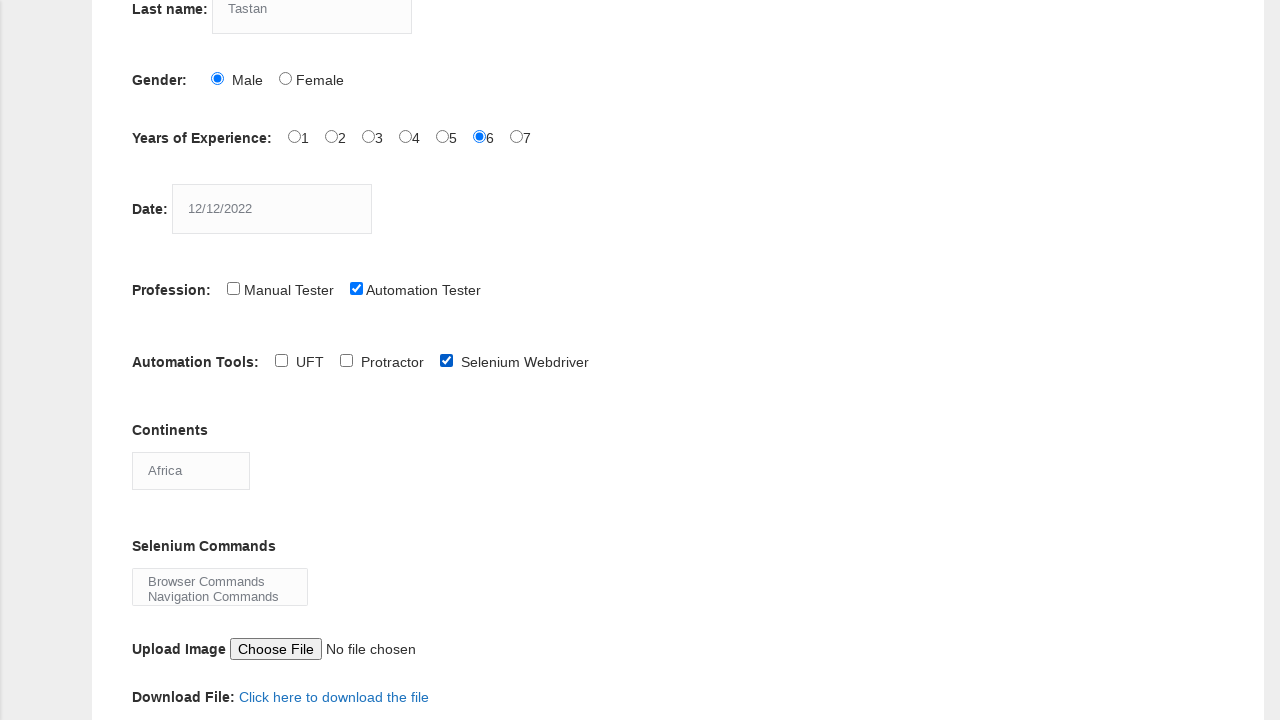

Selected multiple Selenium commands: Browser Commands, Navigation Commands, and Switch Commands on select#selenium_commands
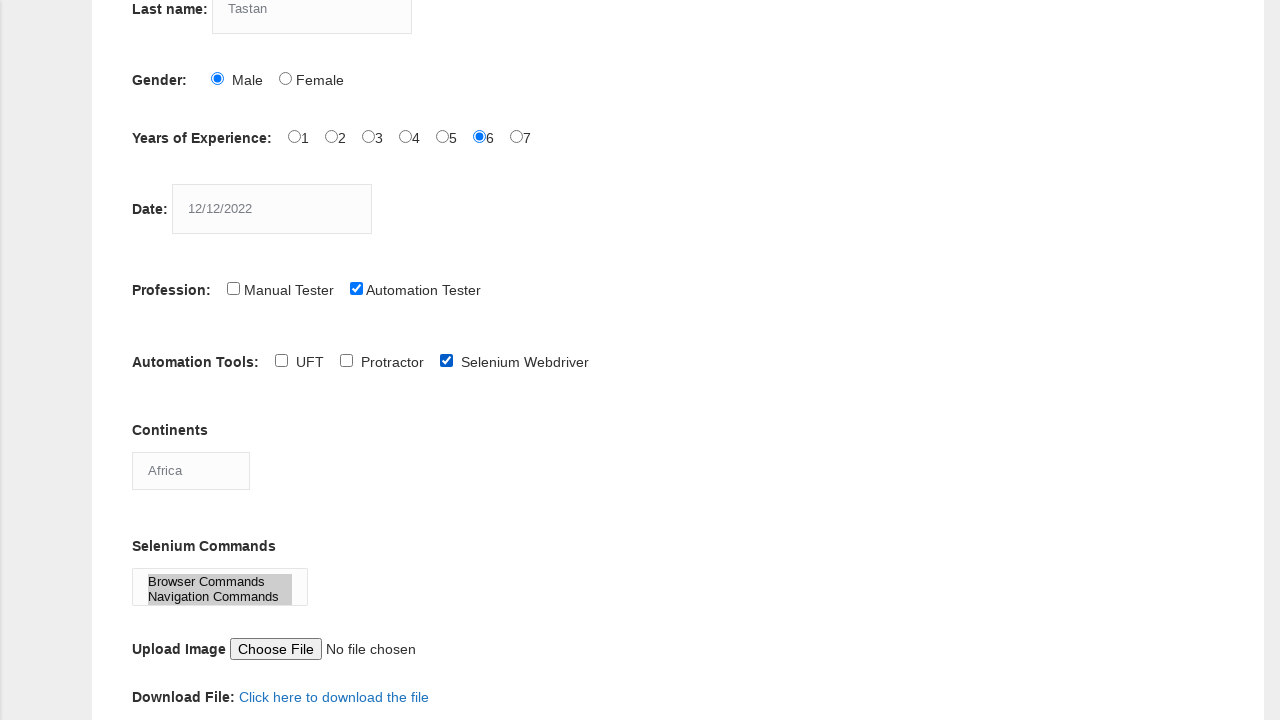

Clicked submit button to submit the form at (157, 360) on button#submit
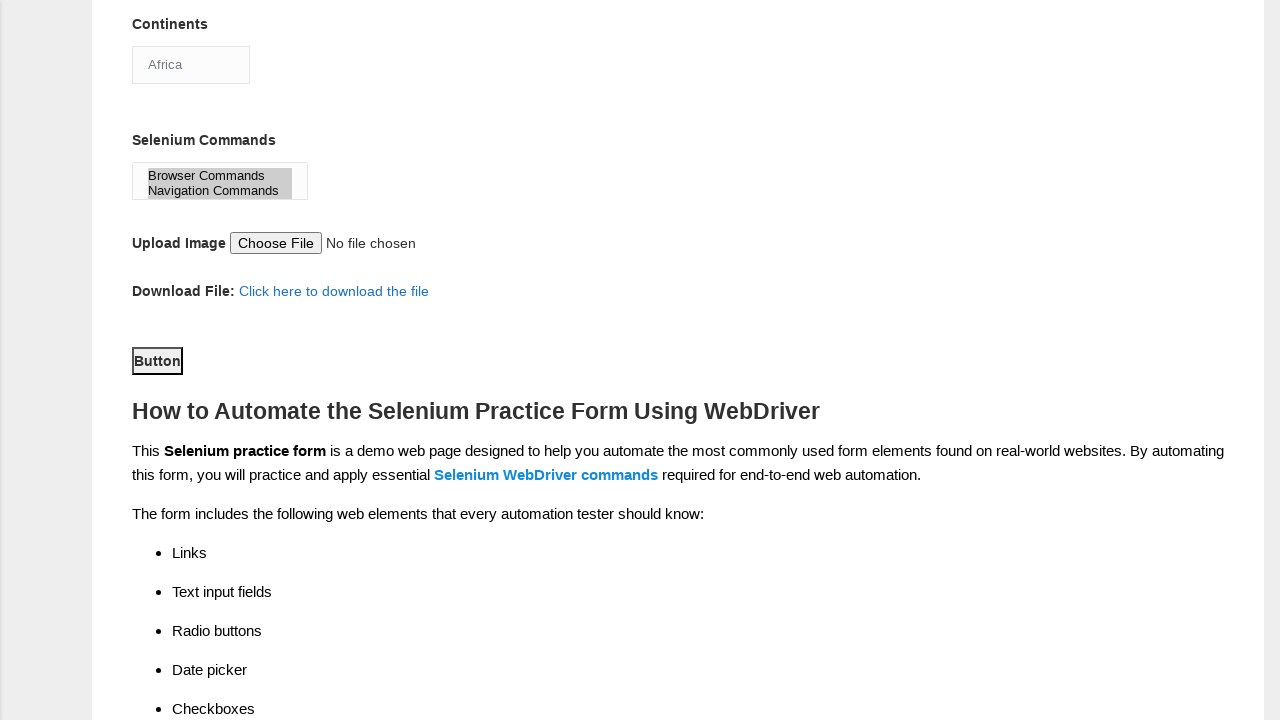

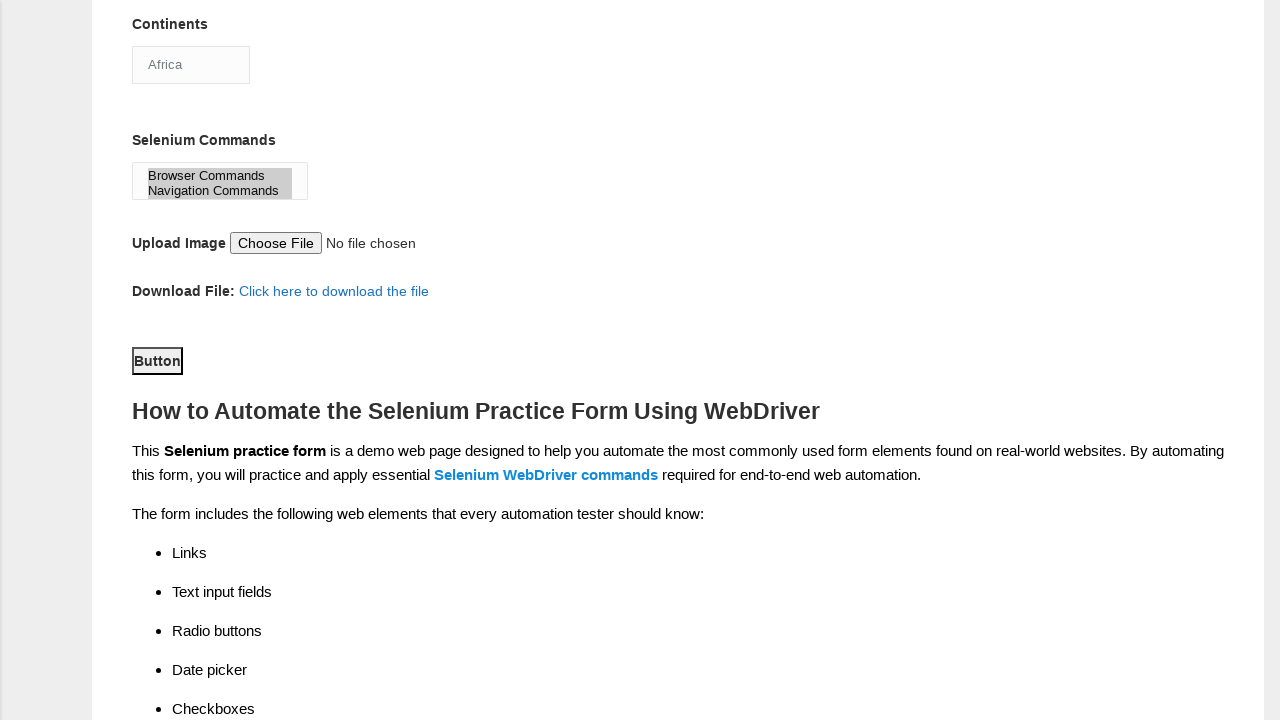